Tests filling a username field and submitting the form, then verifies the submitted value is displayed correctly

Starting URL: https://testpages.eviltester.com/styled/basic-html-form-test.html

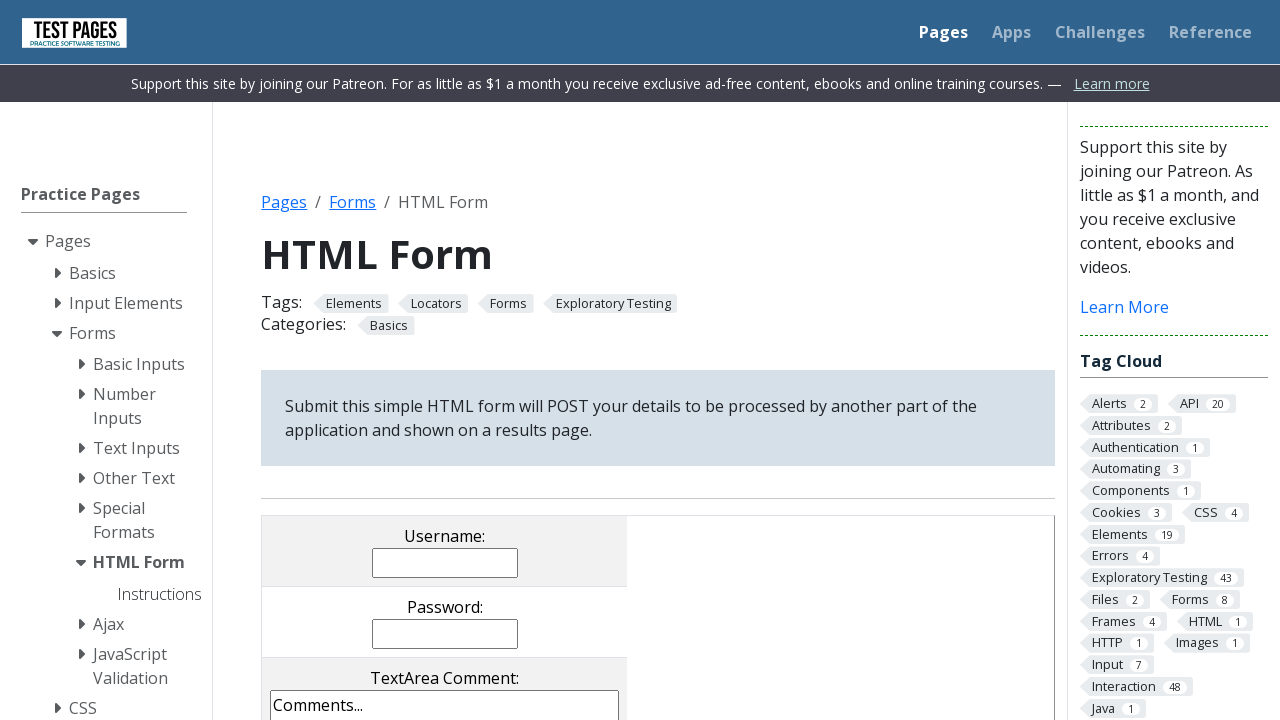

Filled username field with 'Evgeniia' on input[name='username']
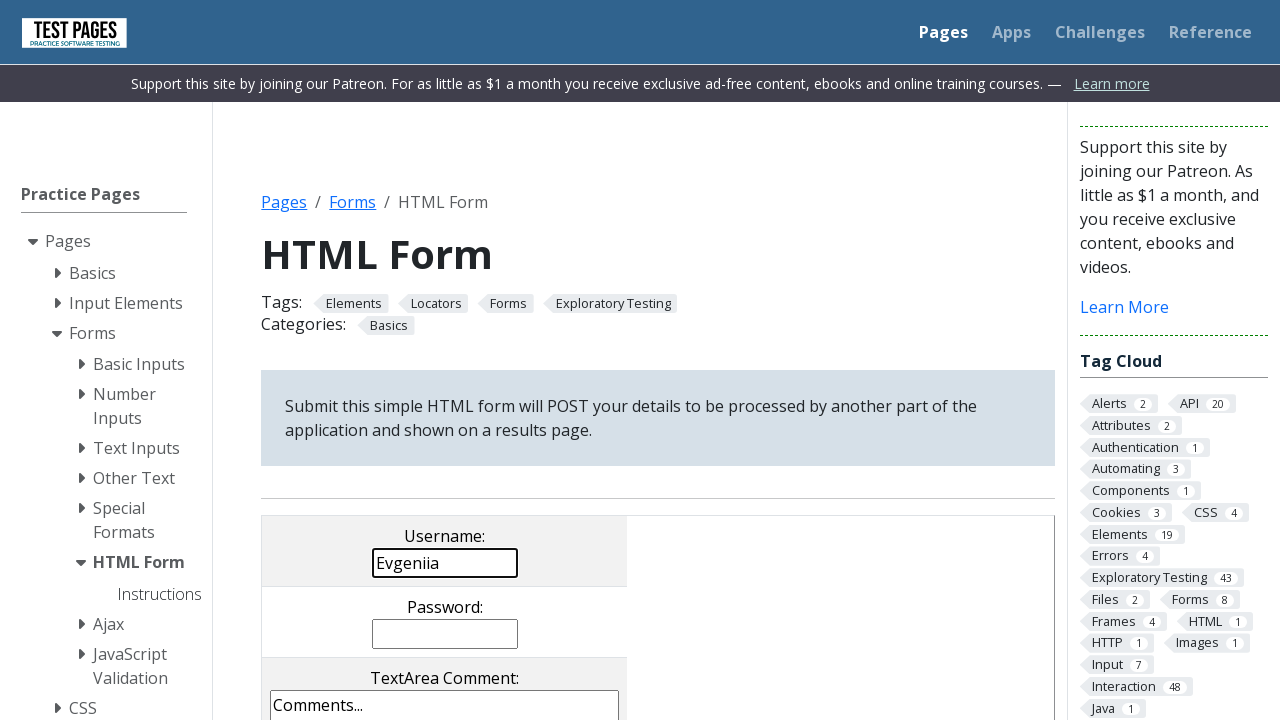

Clicked submit button to submit the form at (504, 360) on input[value='submit']
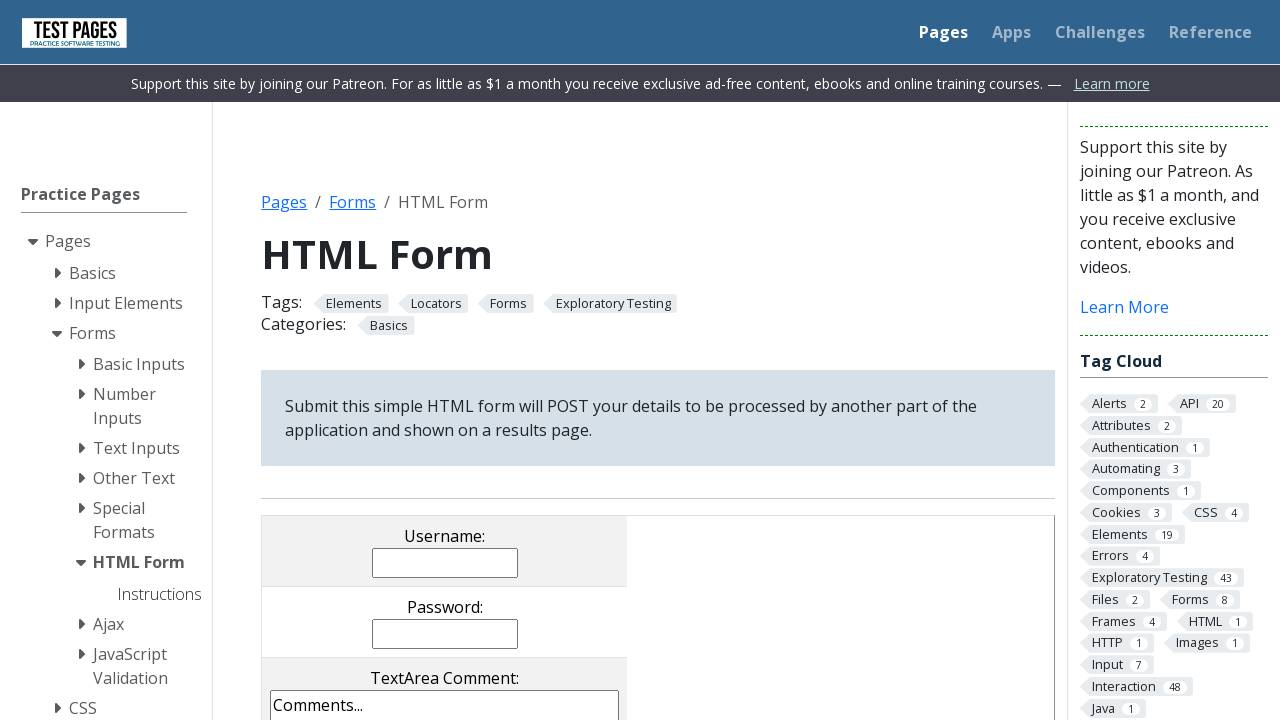

Verified that the submitted username value is displayed in the page
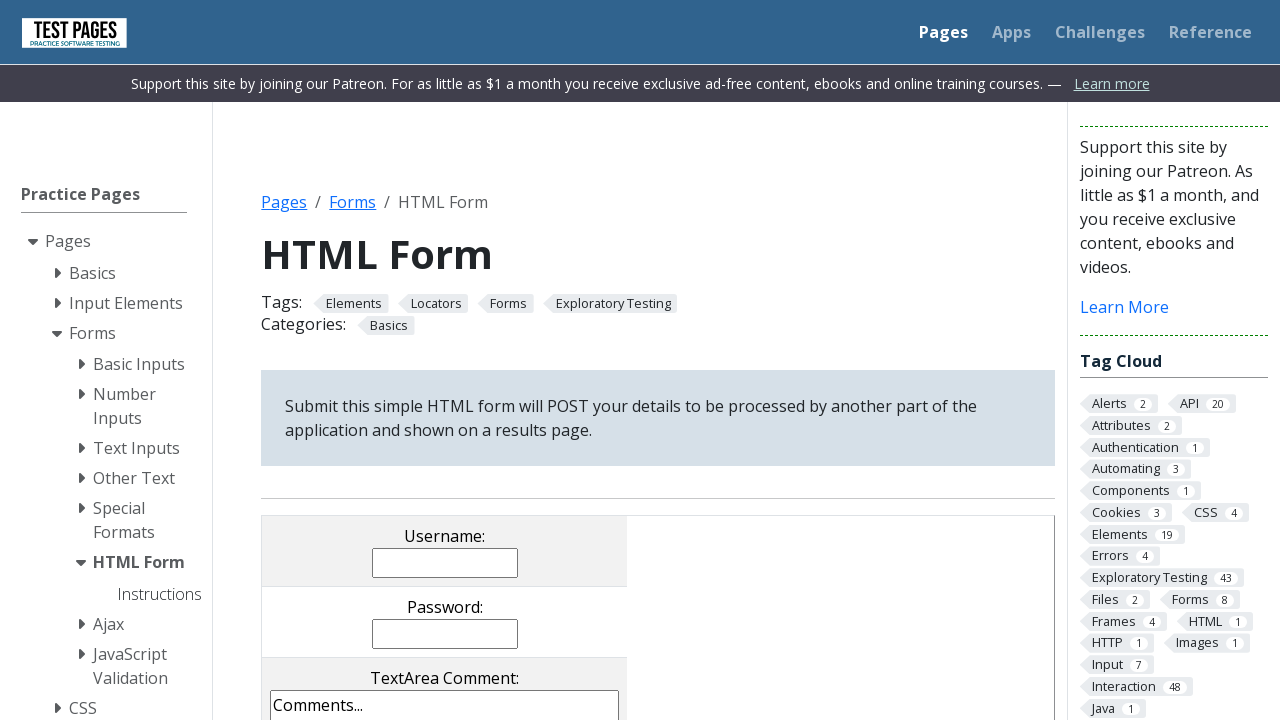

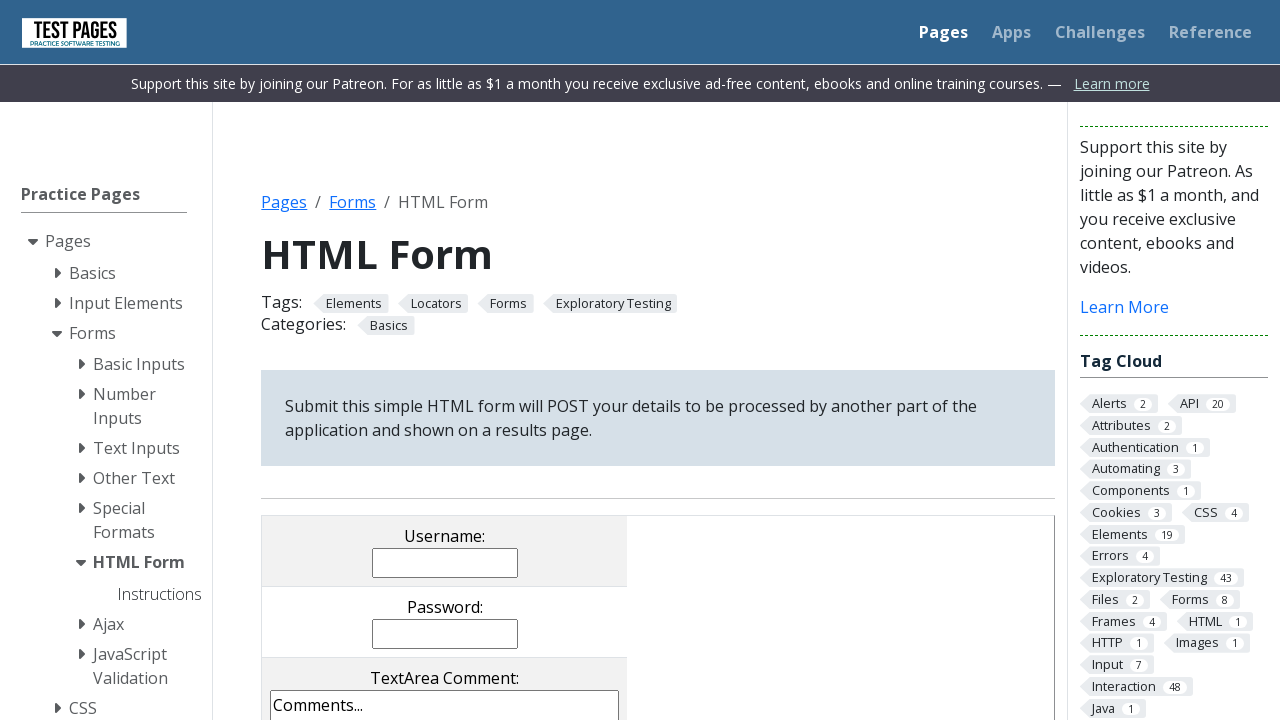